Tests the popularity sorting functionality by selecting sort by popularity and clicking on the first product to verify it displays correctly.

Starting URL: https://practice.automationtesting.in/shop/

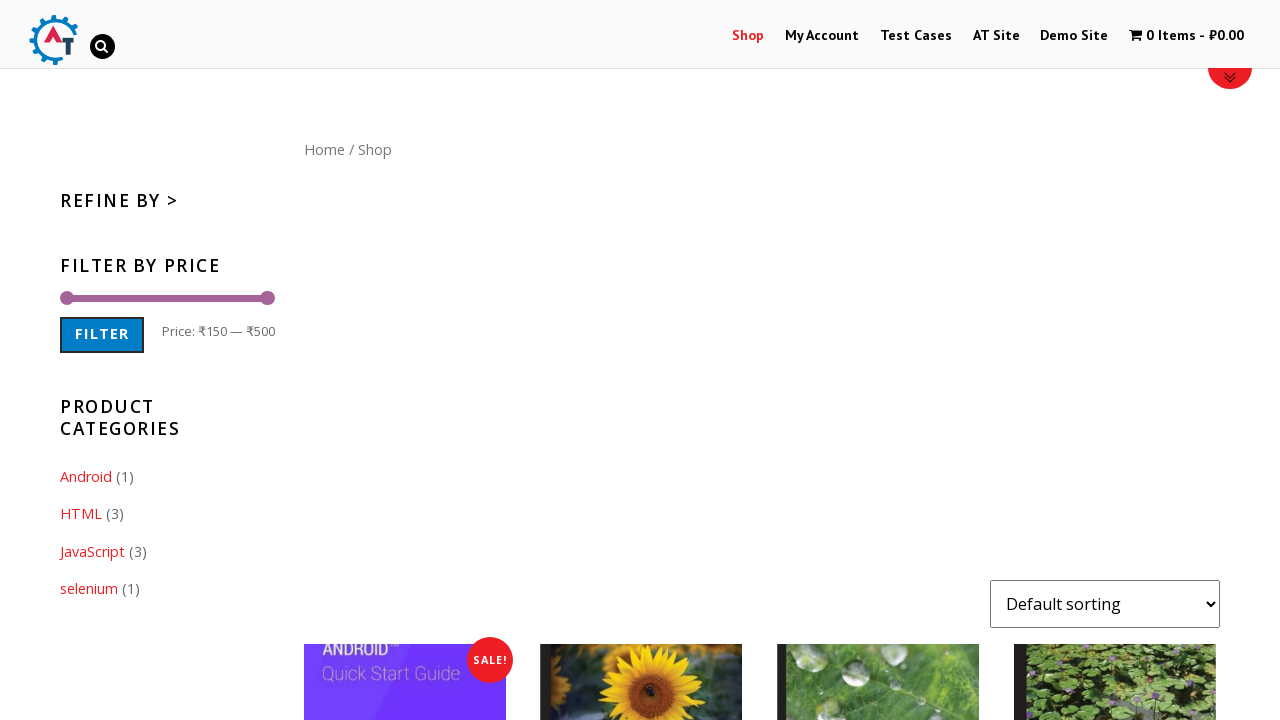

Selected 'popularity' from sort dropdown on #content form select
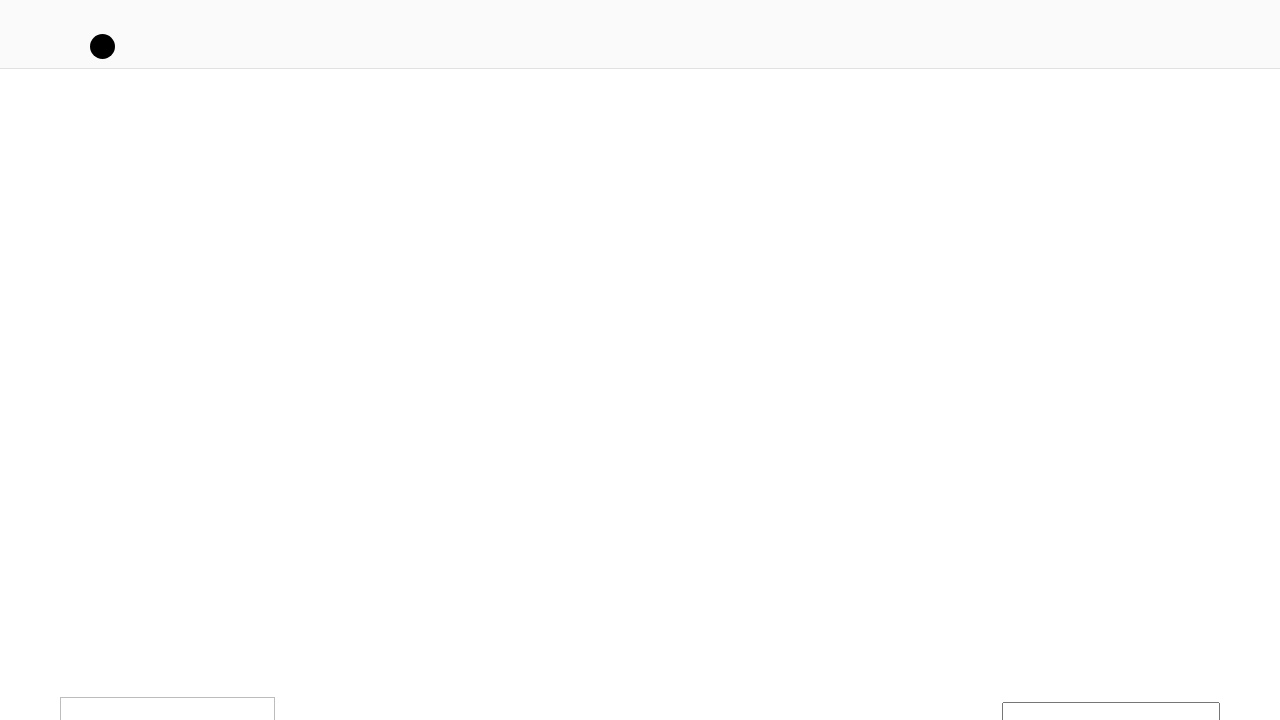

Products loaded after sorting by popularity
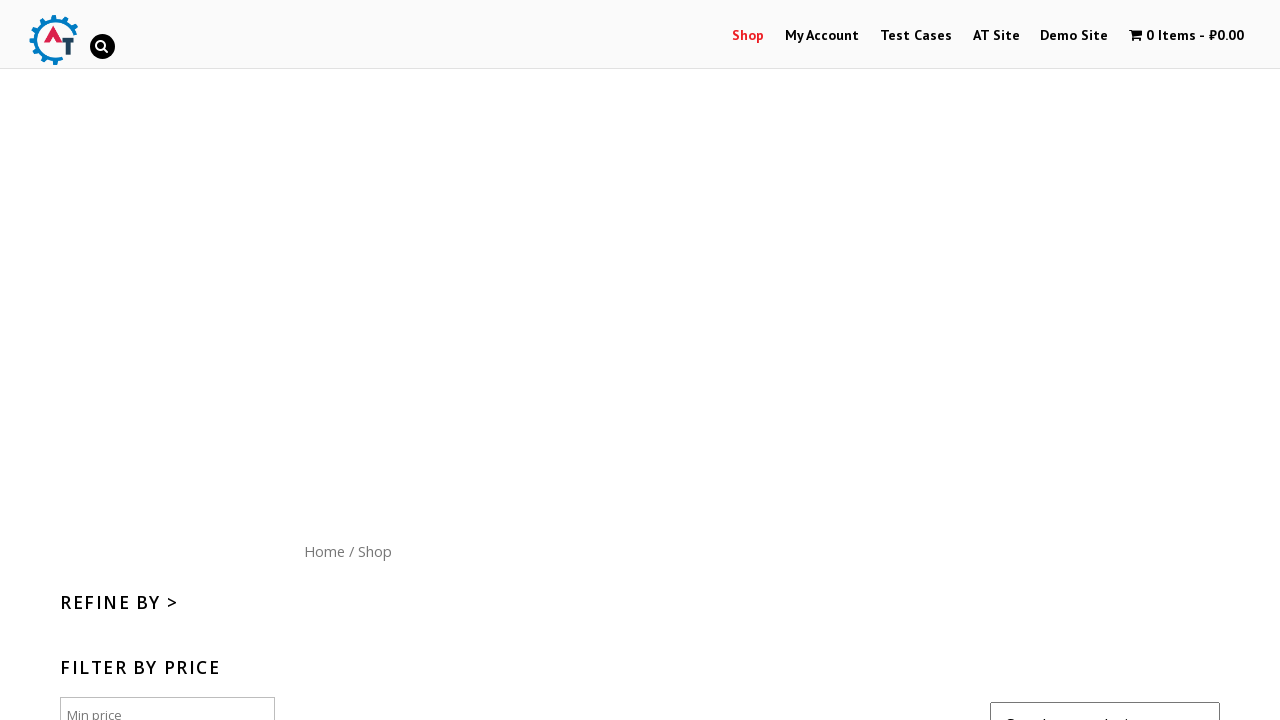

Clicked on the first product image at (405, 360) on #content ul li:first-child a:first-child img
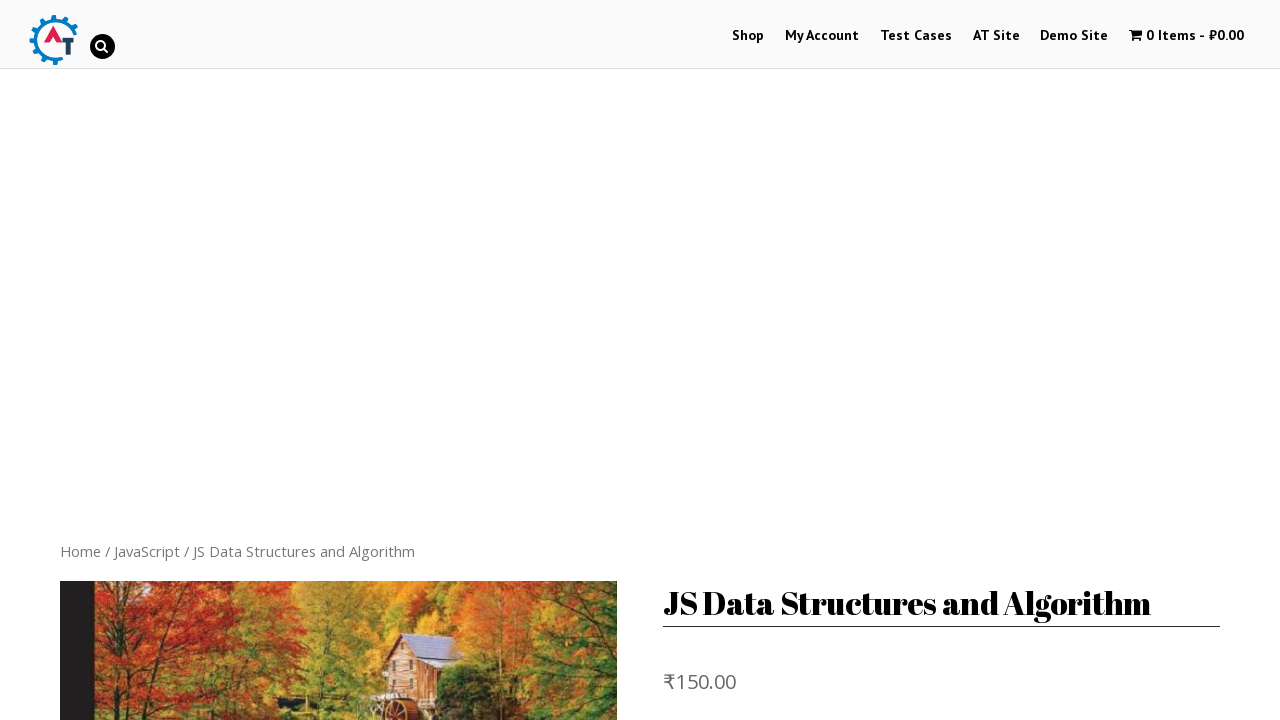

Product page loaded successfully with product title visible
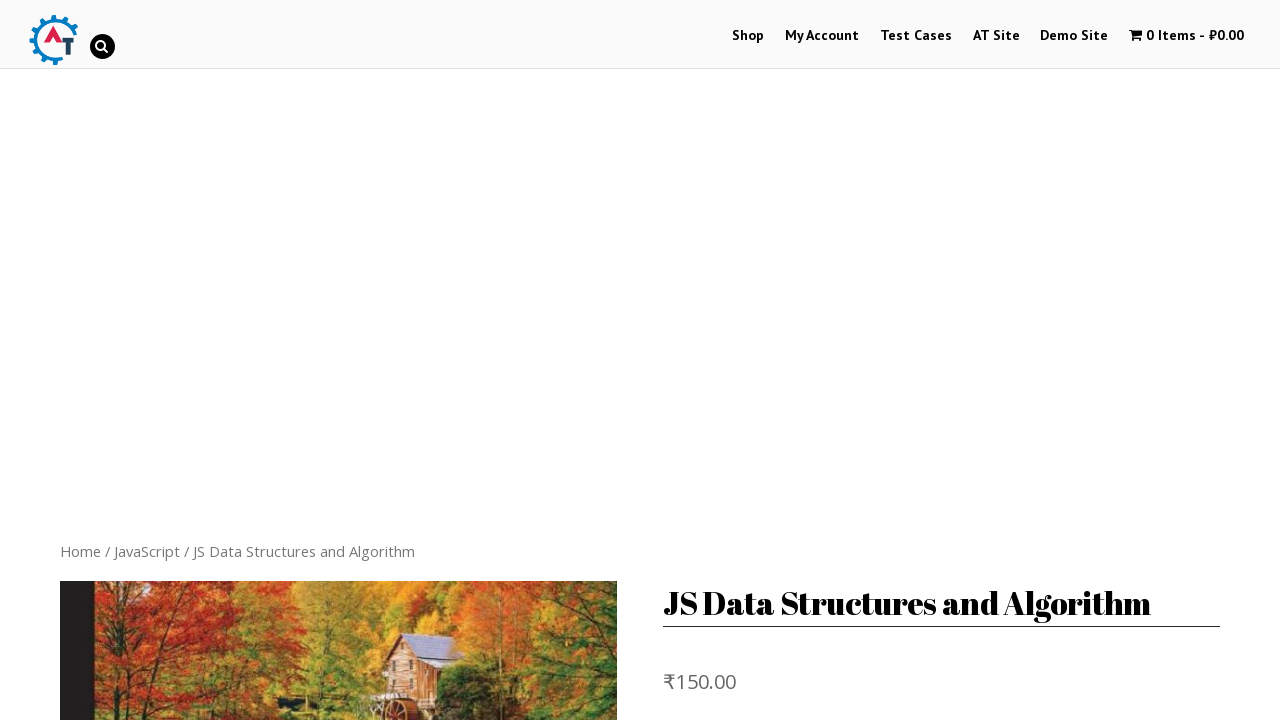

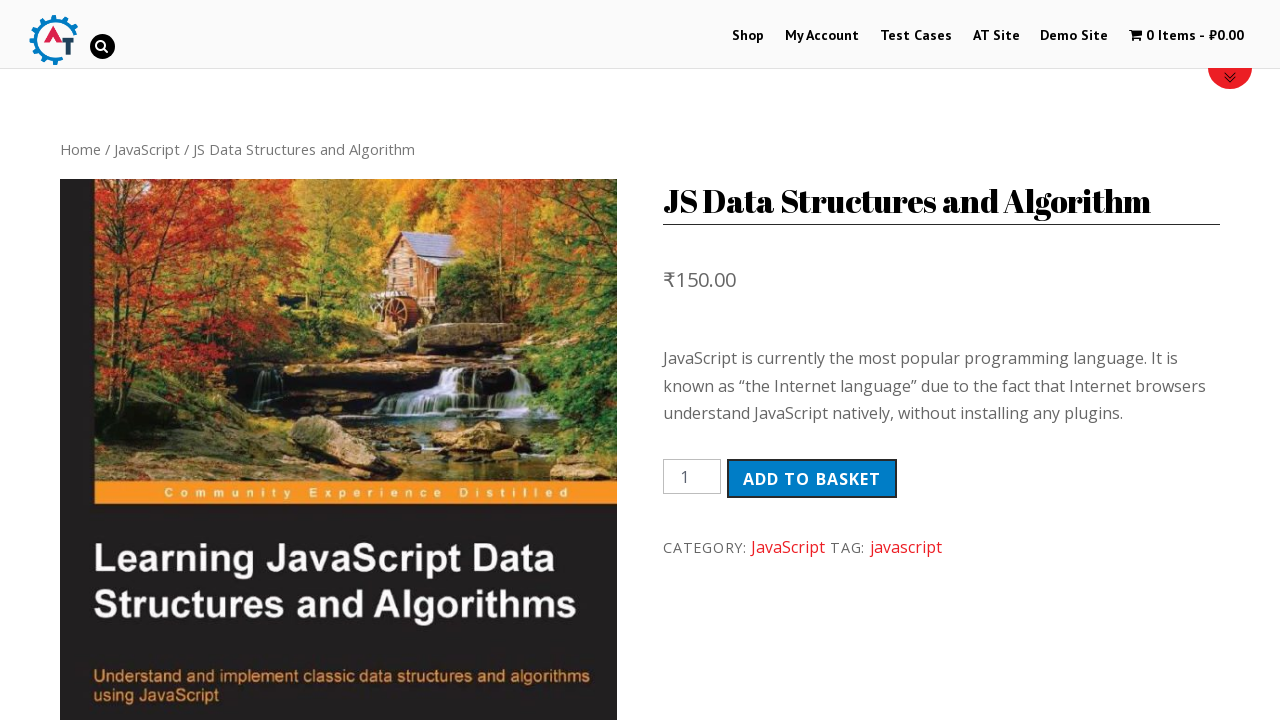